Tests the Python.org website by searching for "pycon" and verifying results are returned

Starting URL: http://www.python.org

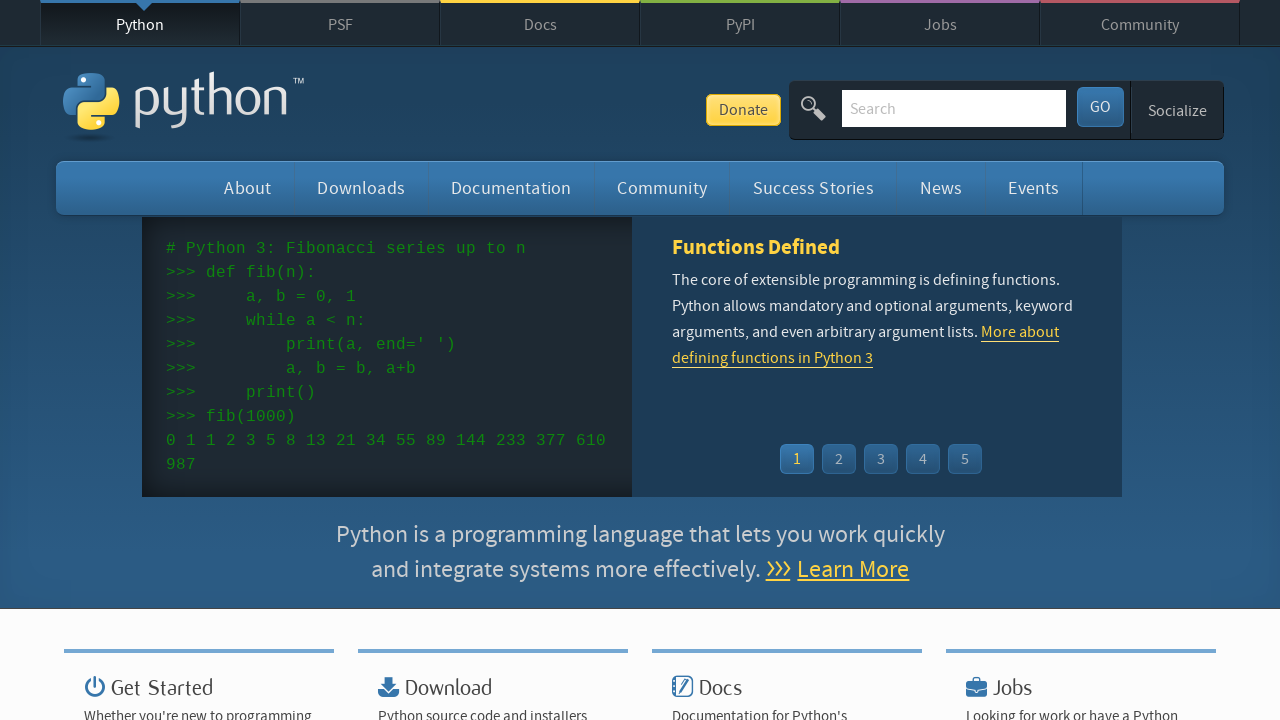

Verified page title contains 'Python'
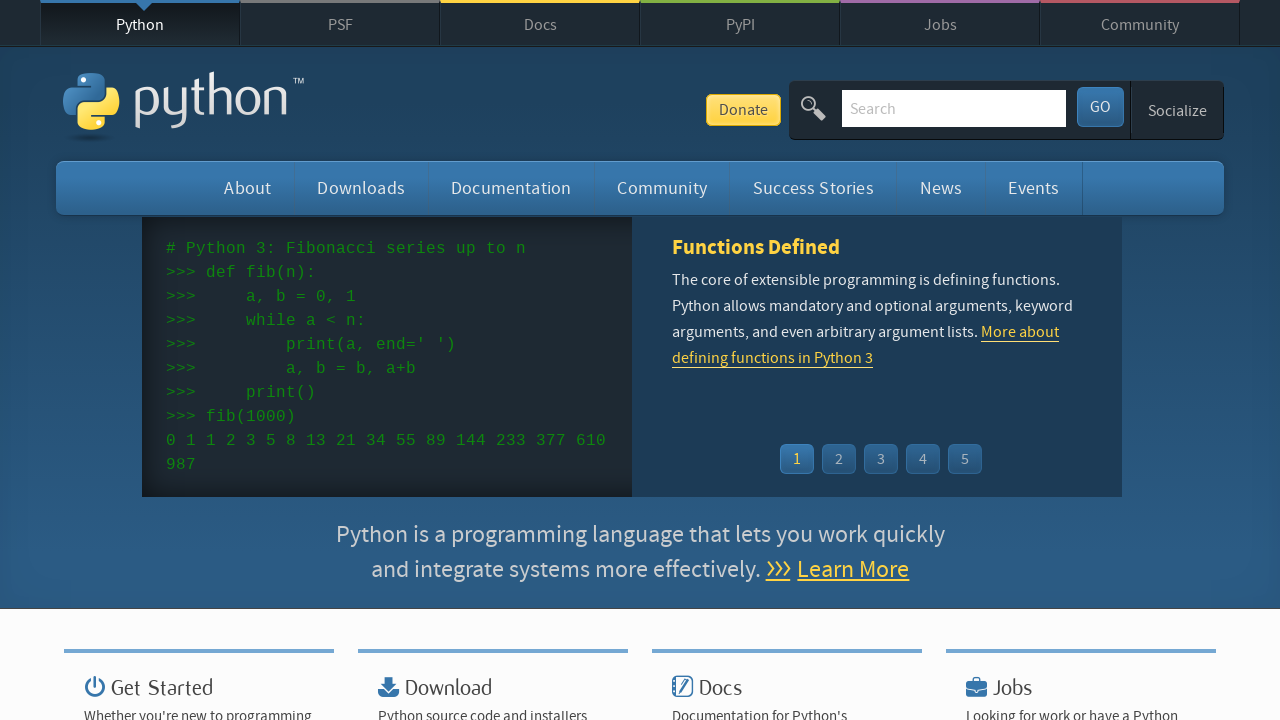

Located search input field
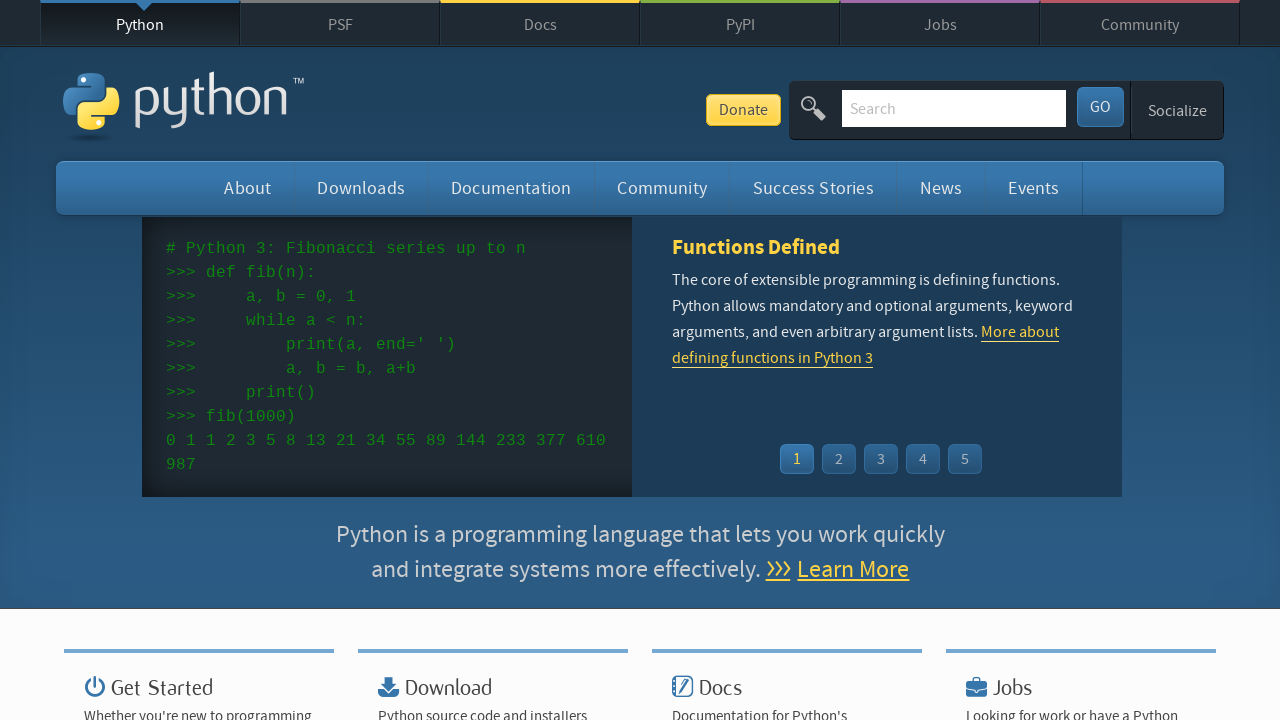

Cleared search input field on input[name='q']
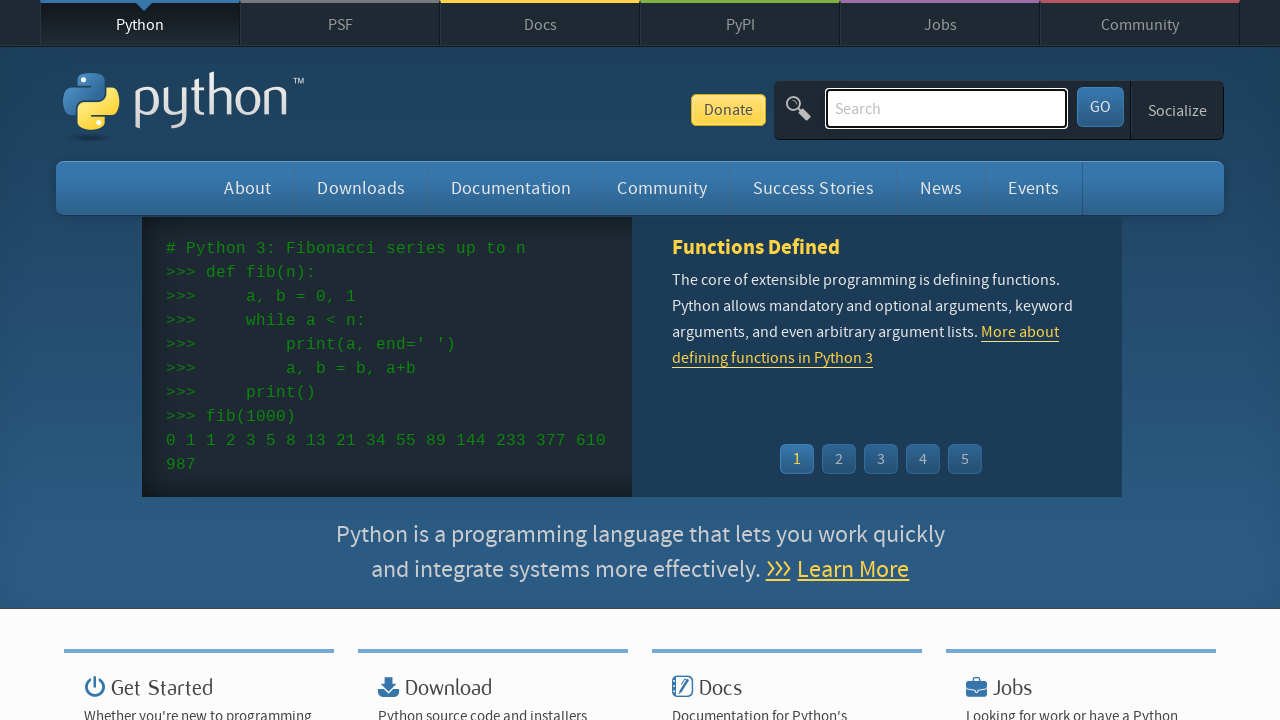

Filled search field with 'pycon' on input[name='q']
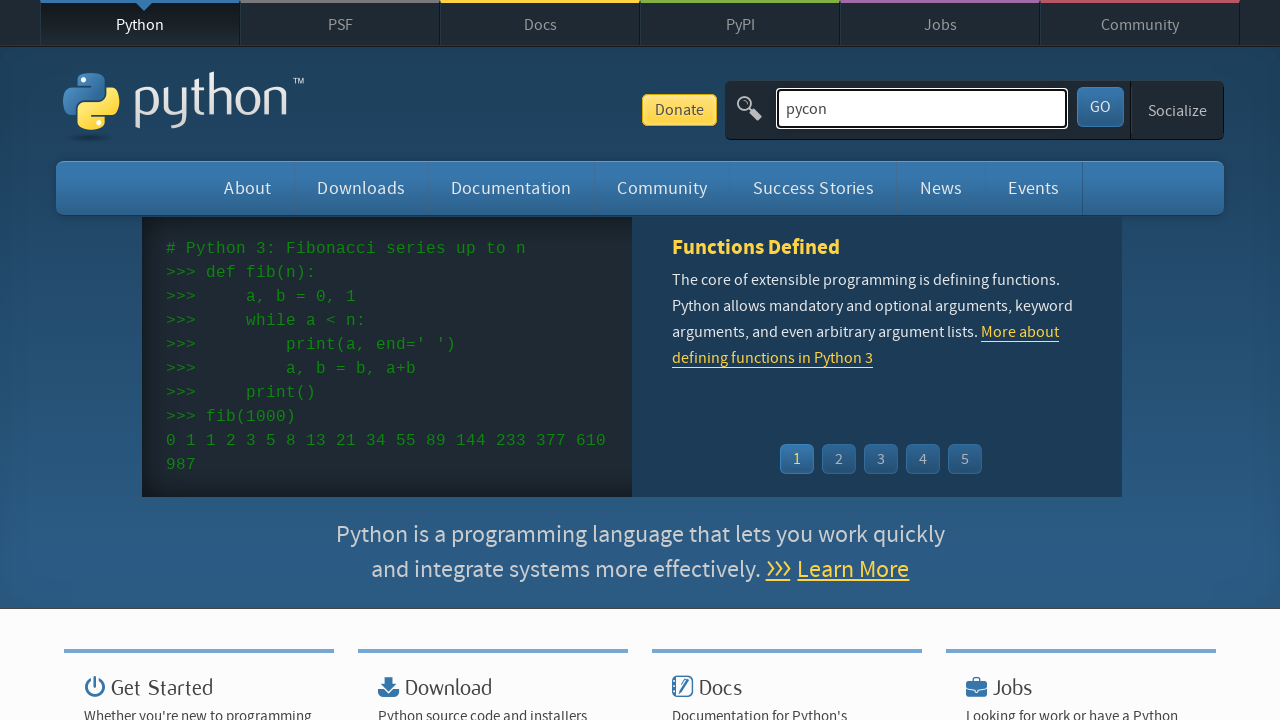

Pressed Enter to submit search query on input[name='q']
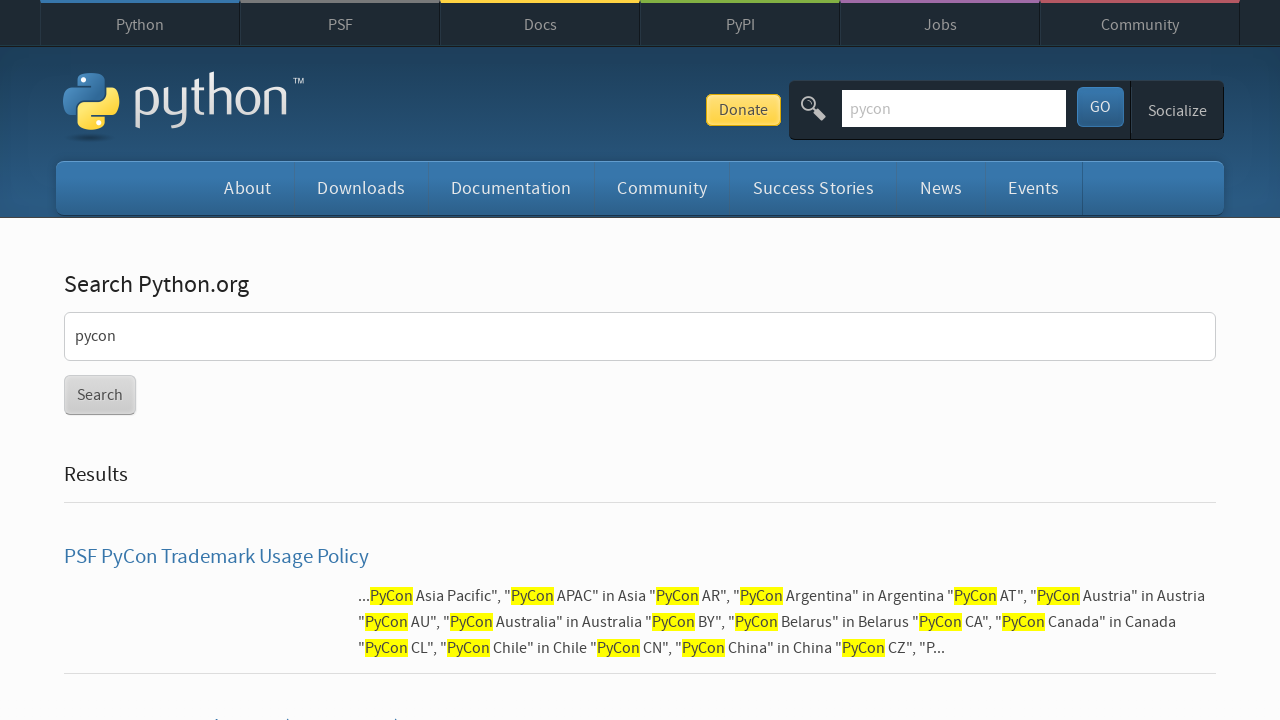

Waited for network idle - search results loaded
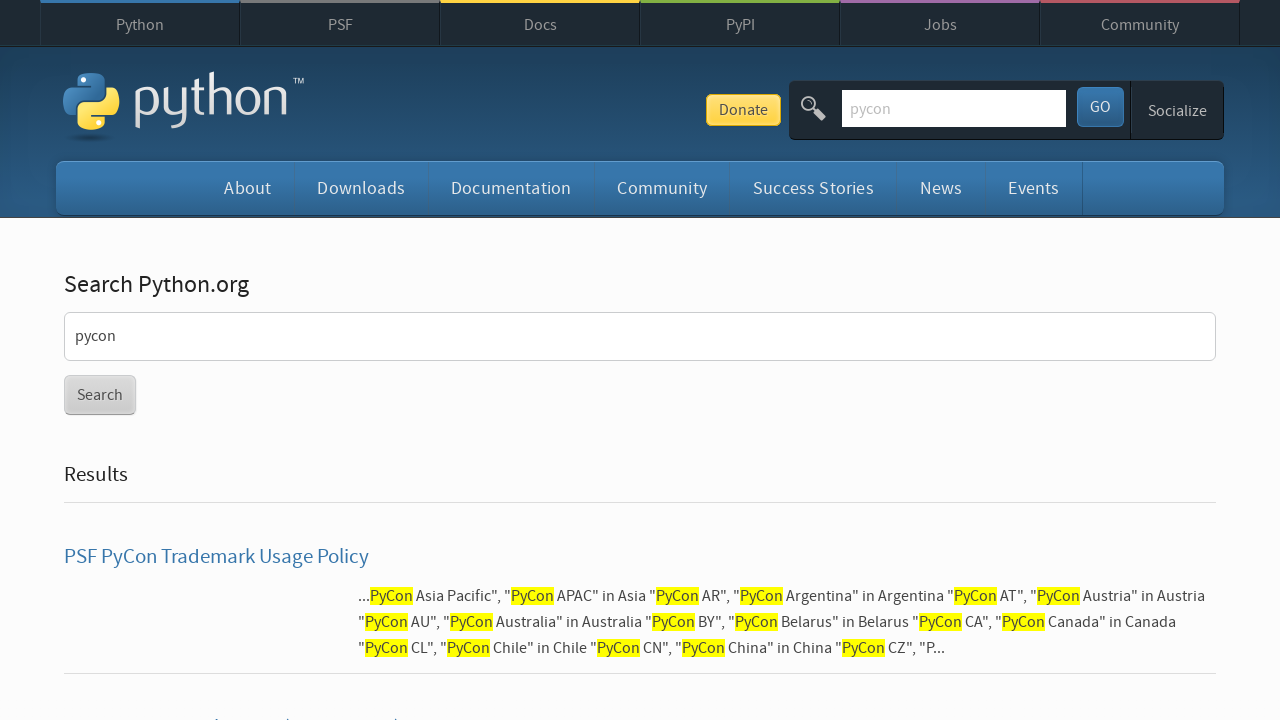

Verified search returned results (no 'No results found' message)
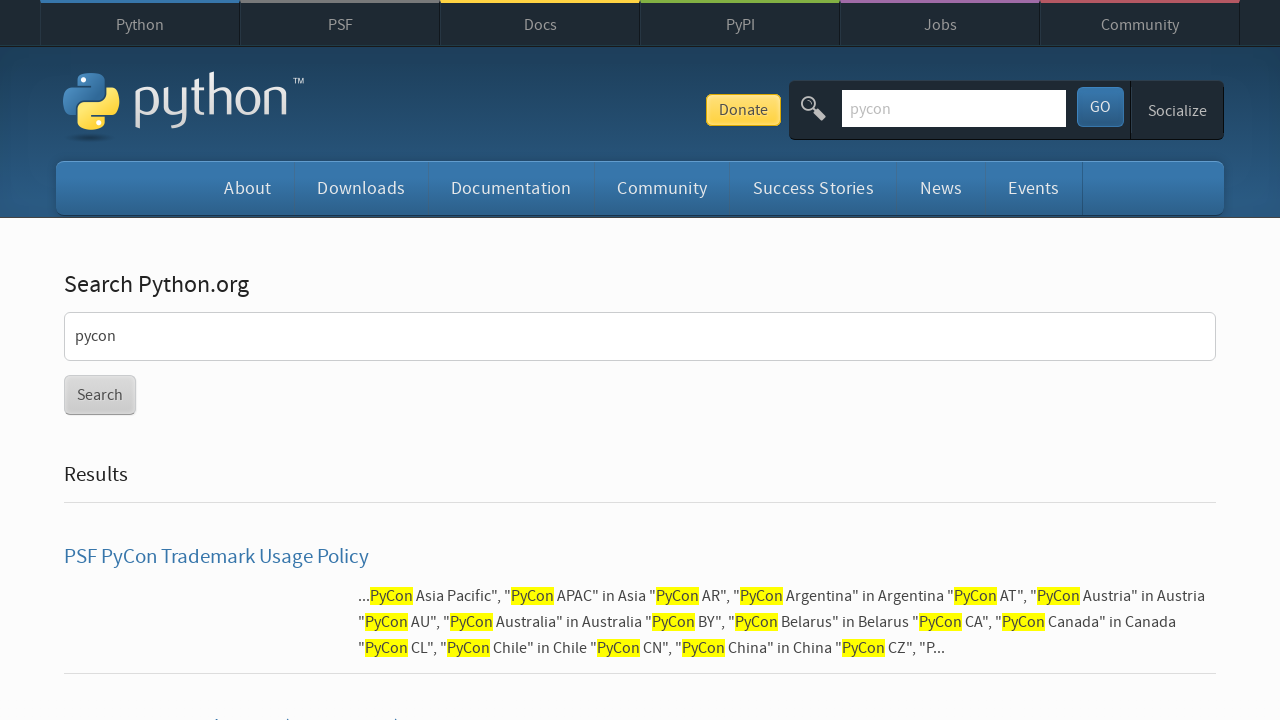

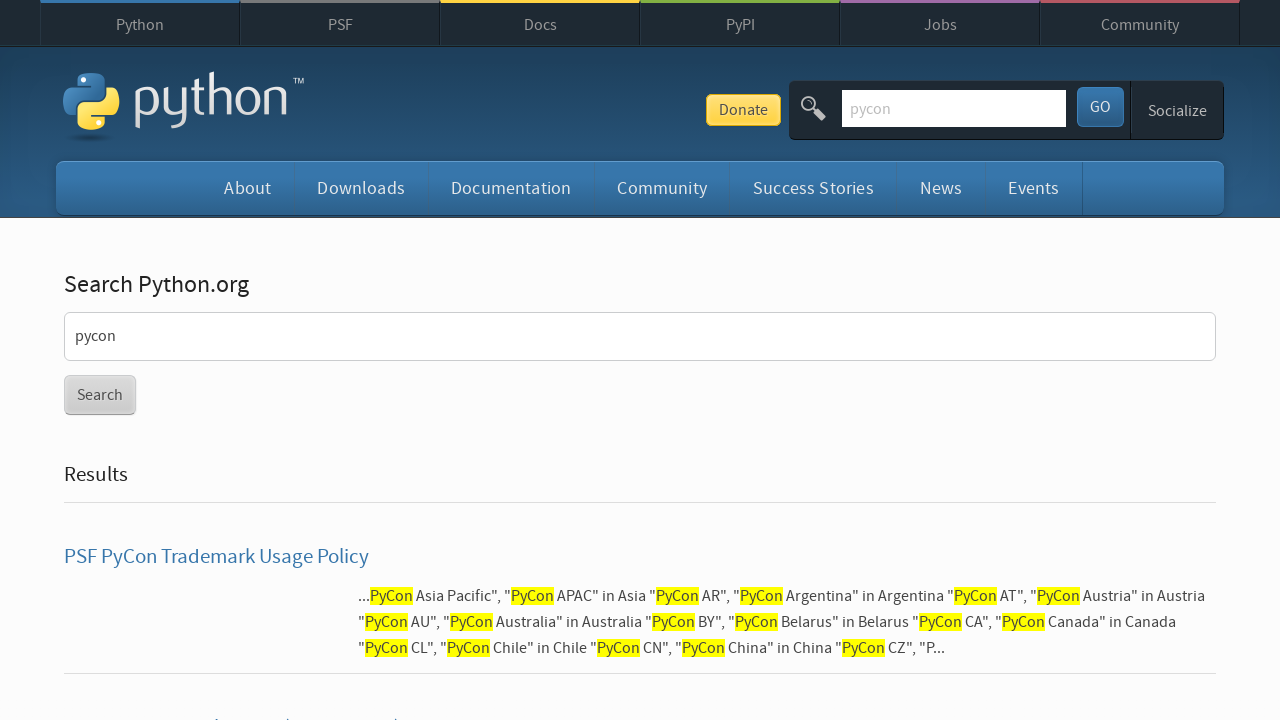